Clicks the Submit New Language tab in the menu and verifies navigation

Starting URL: https://www.99-bottles-of-beer.net/

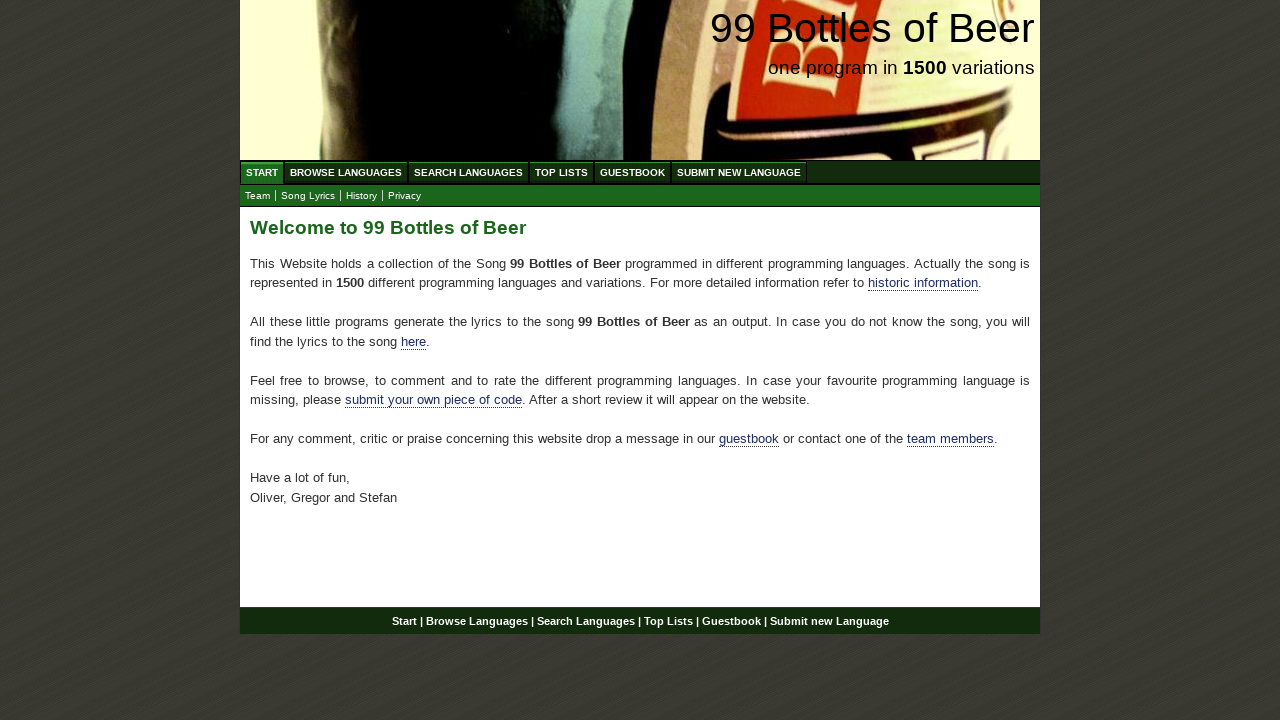

Clicked Submit New Language tab in menu at (739, 172) on ul#menu a[href='/submitnewlanguage.html']
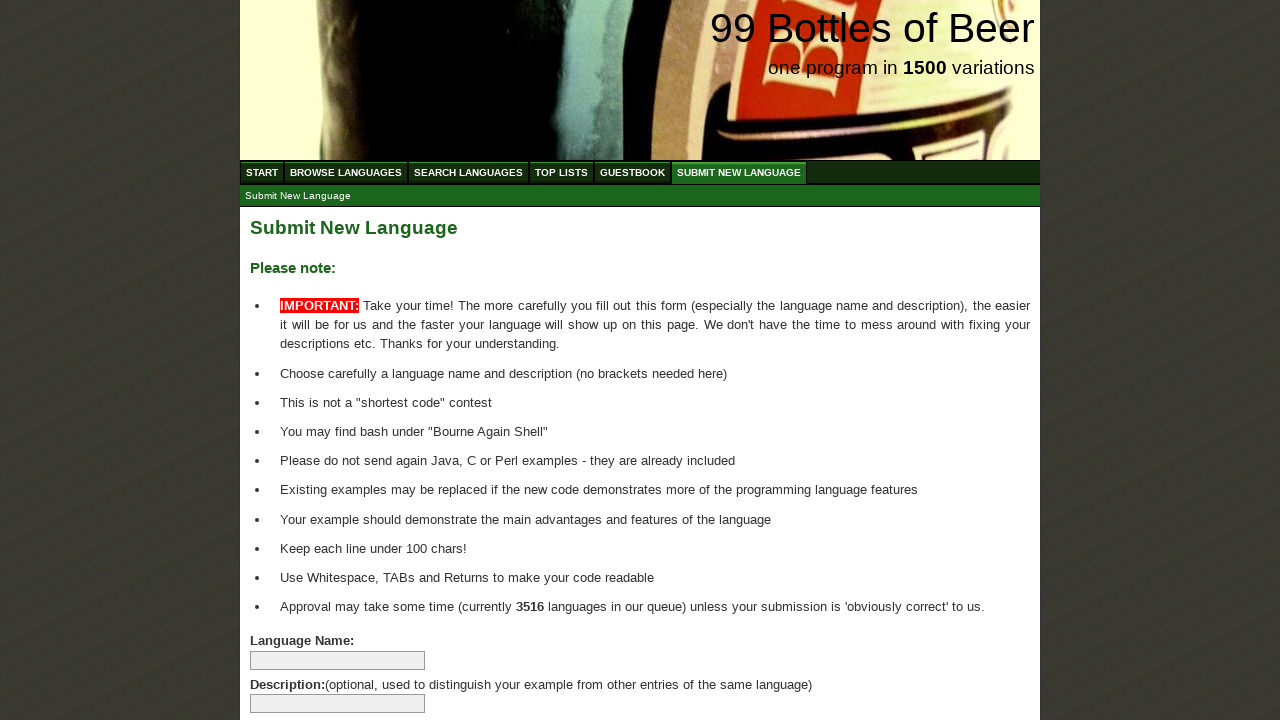

Navigation to Submit New Language page completed
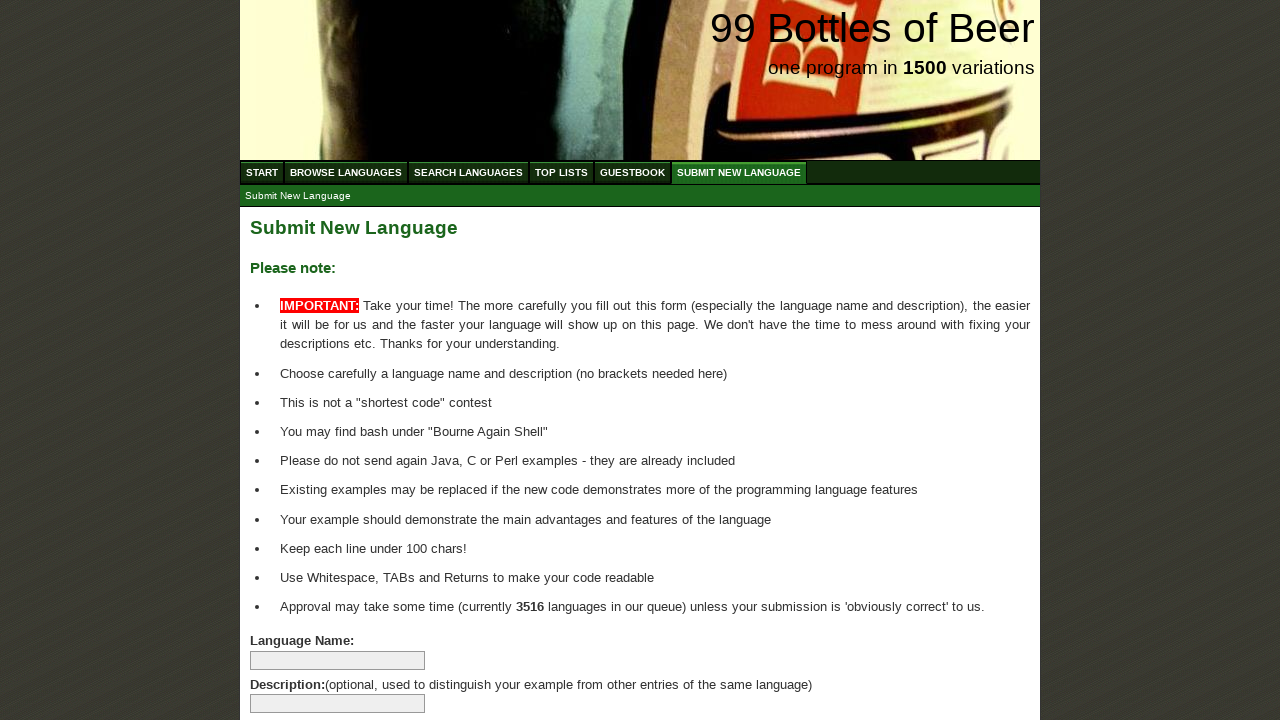

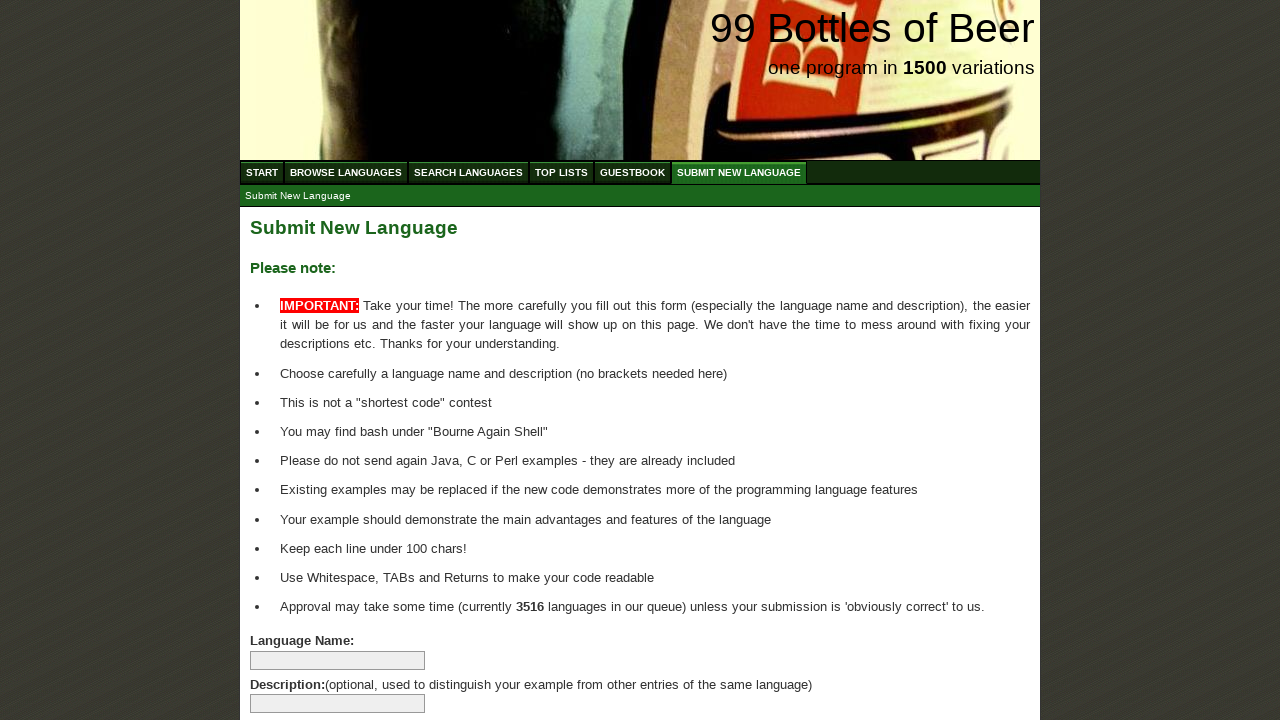